Tests dynamic control removal functionality by clicking the Remove button, waiting for the loading indicator to disappear, and verifying the Add button becomes visible.

Starting URL: https://practice.cydeo.com/dynamic_controls

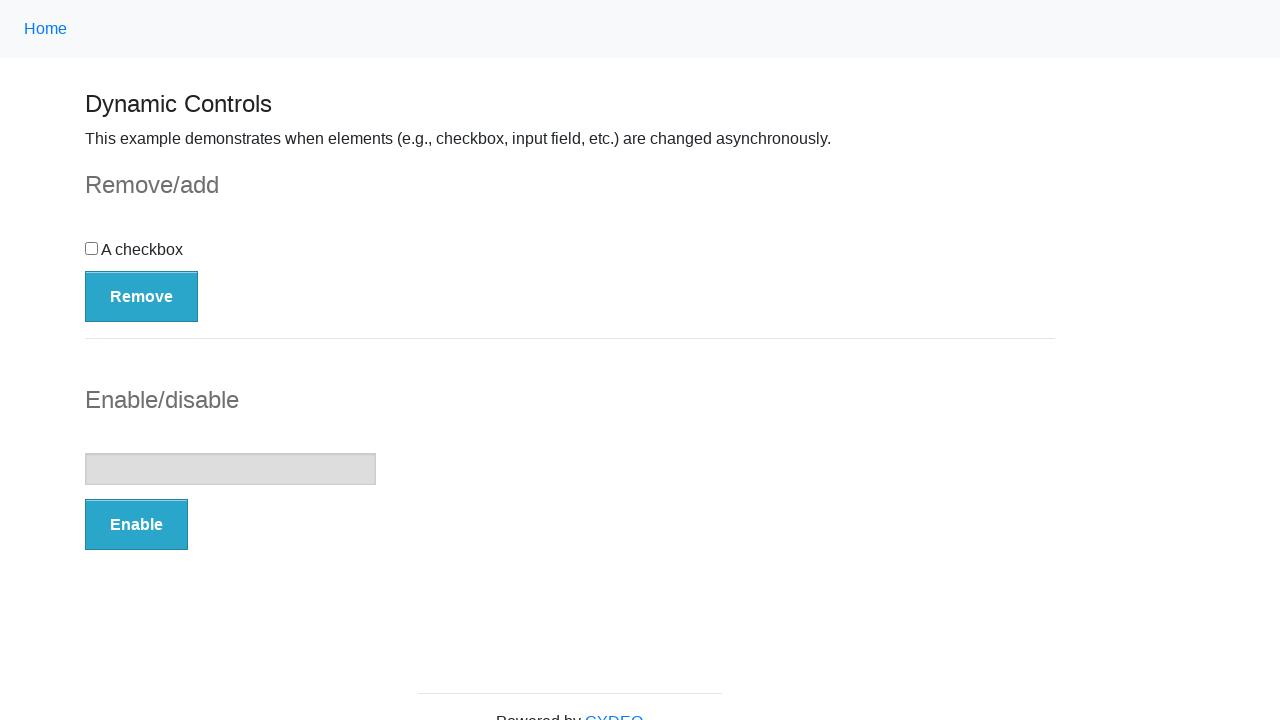

Navigated to dynamic controls test page
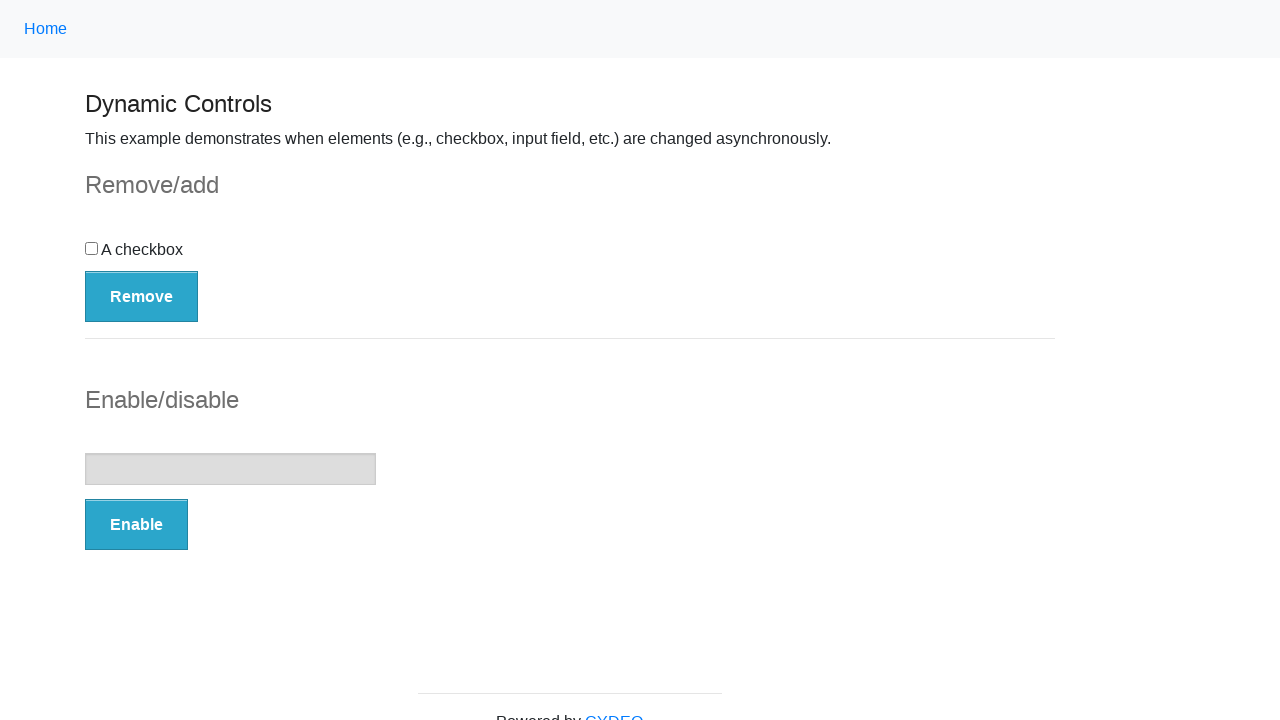

Clicked the Remove button to initiate control removal at (142, 296) on internal:role=button[name="Remove"i]
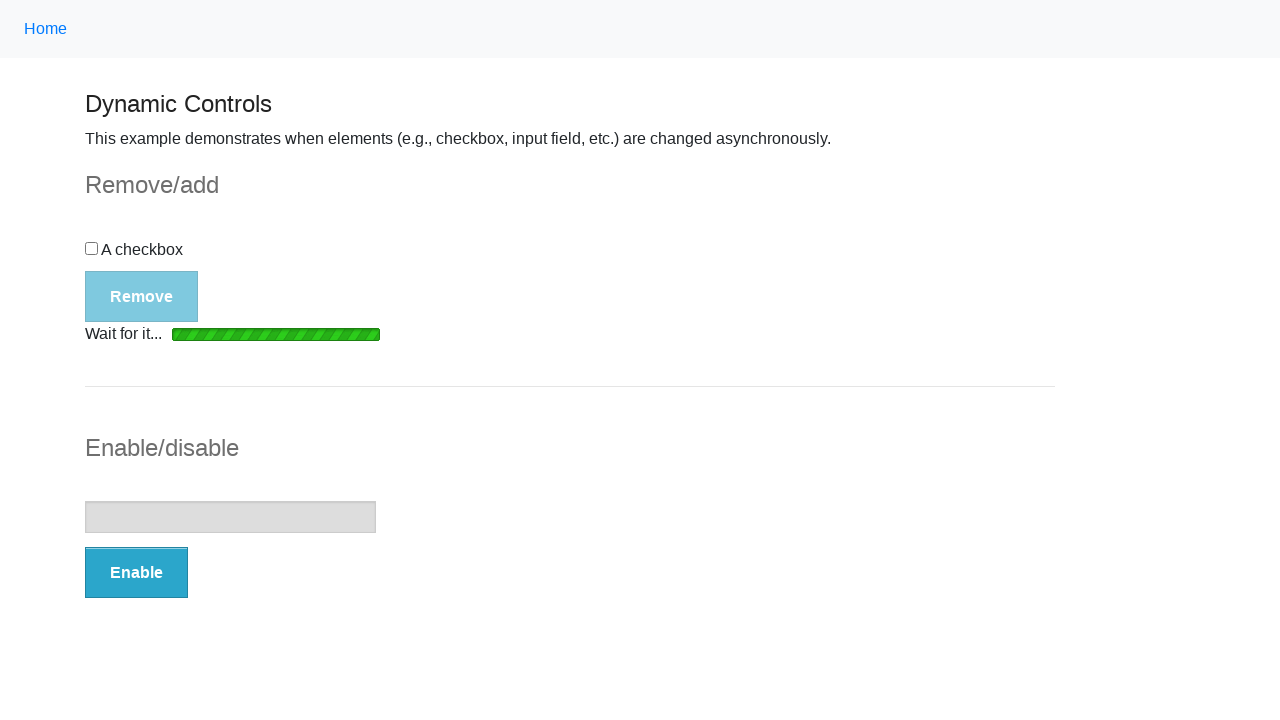

Loading indicator disappeared after removal process completed
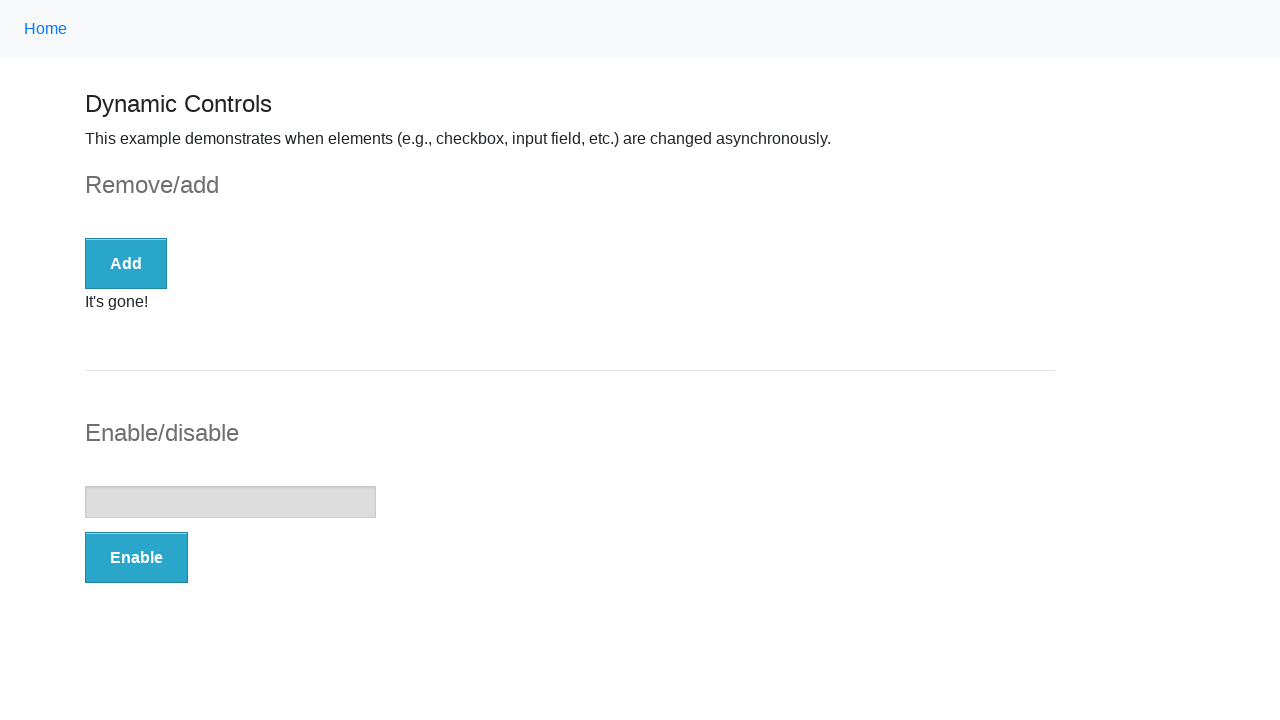

Add button became visible after control removal completed
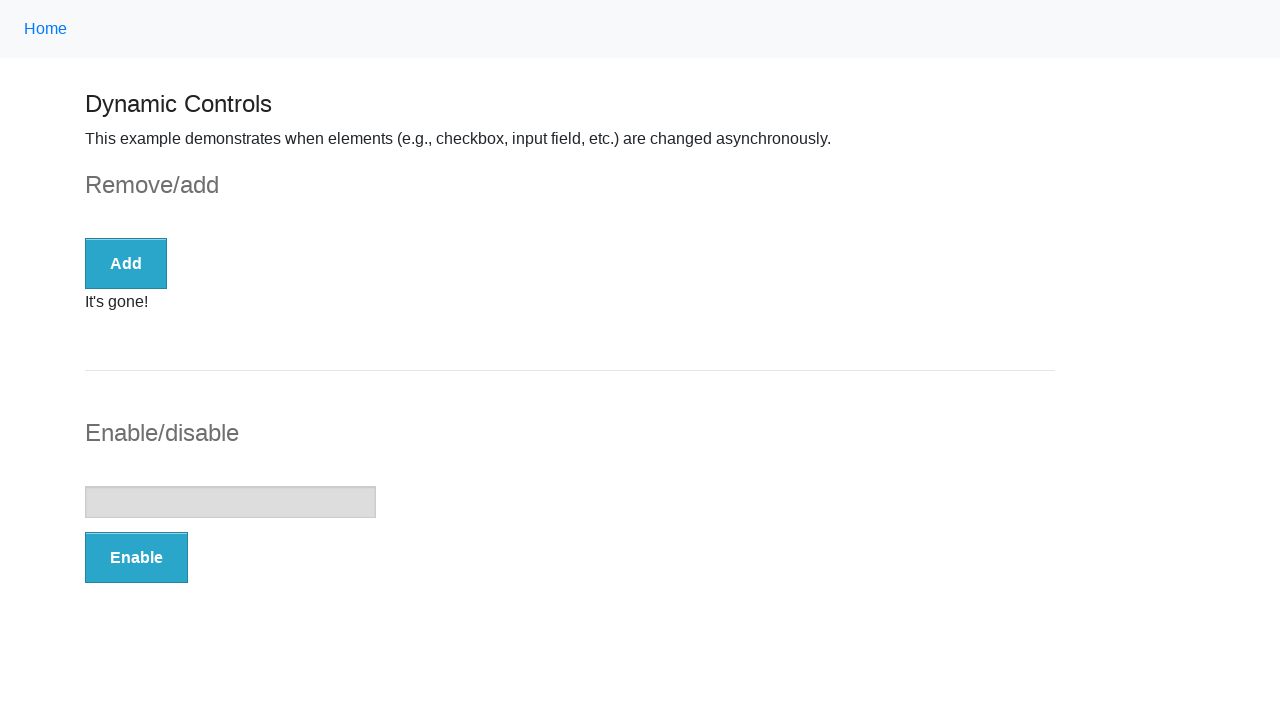

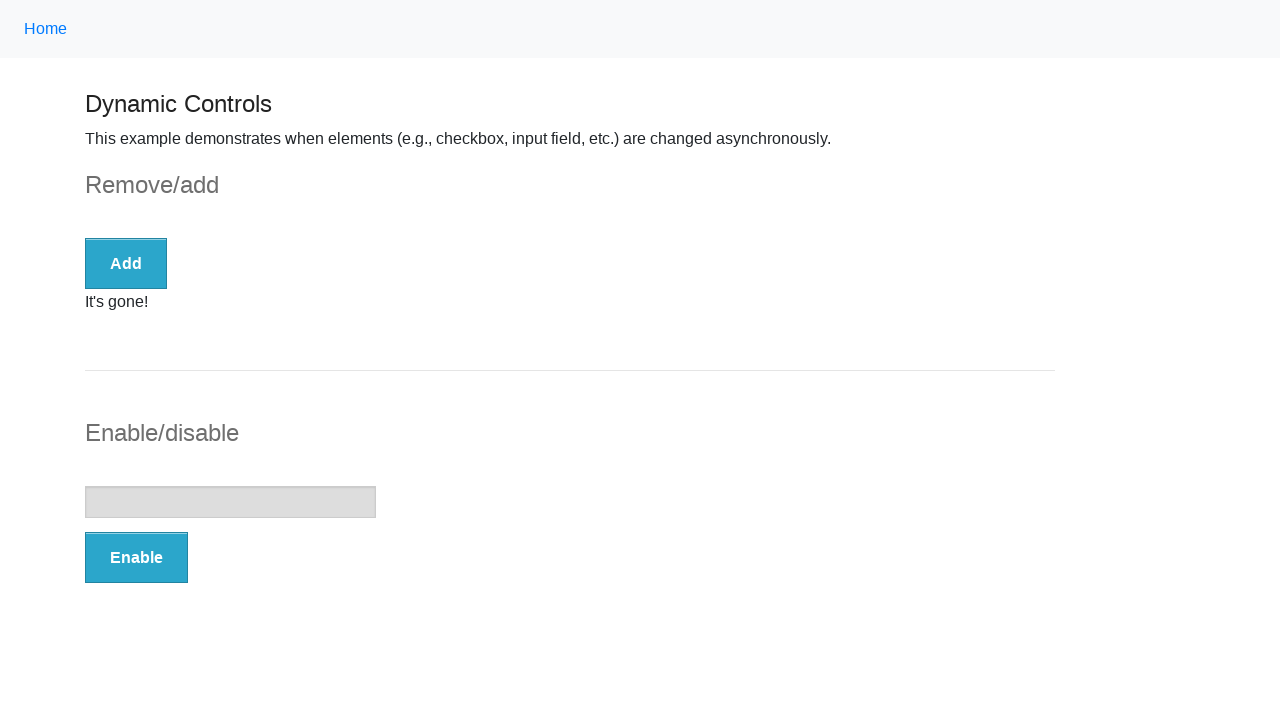